Tests GitHub repository search using annotated steps, searching for qa-guru/knowledge-base and verifying a specific issue exists

Starting URL: https://github.com/

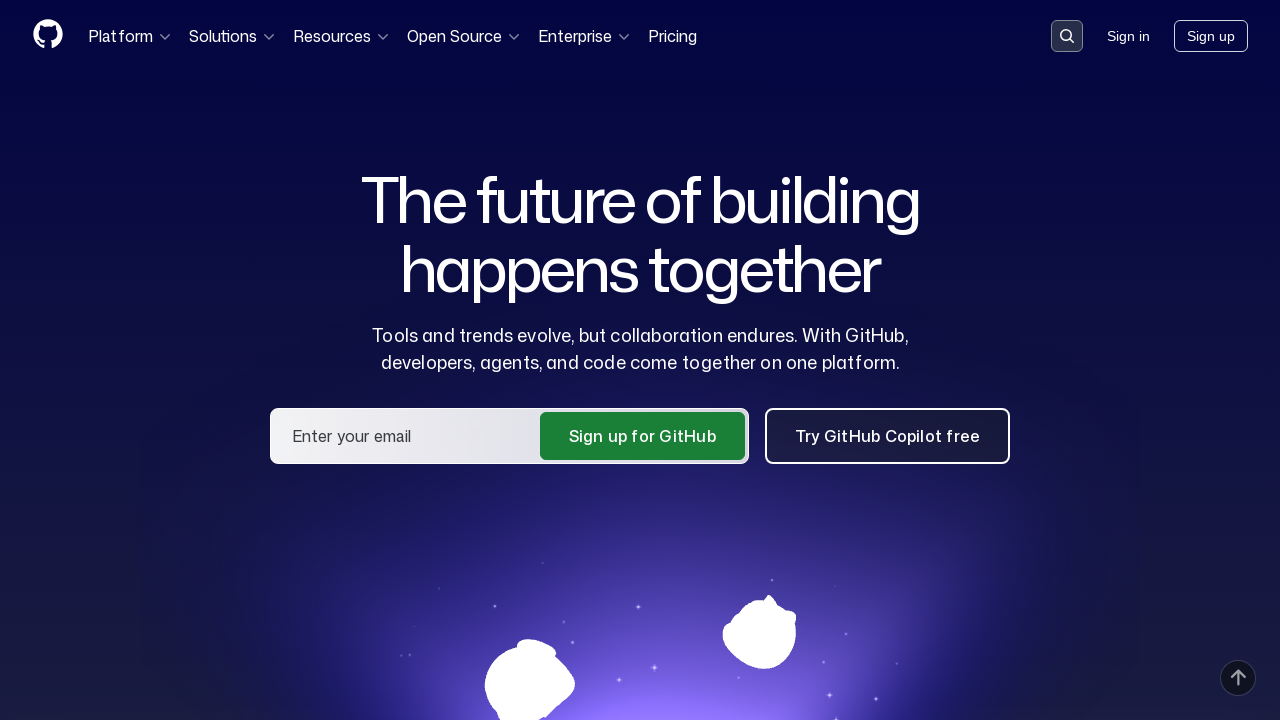

Clicked on search input container at (1067, 36) on .search-input-container
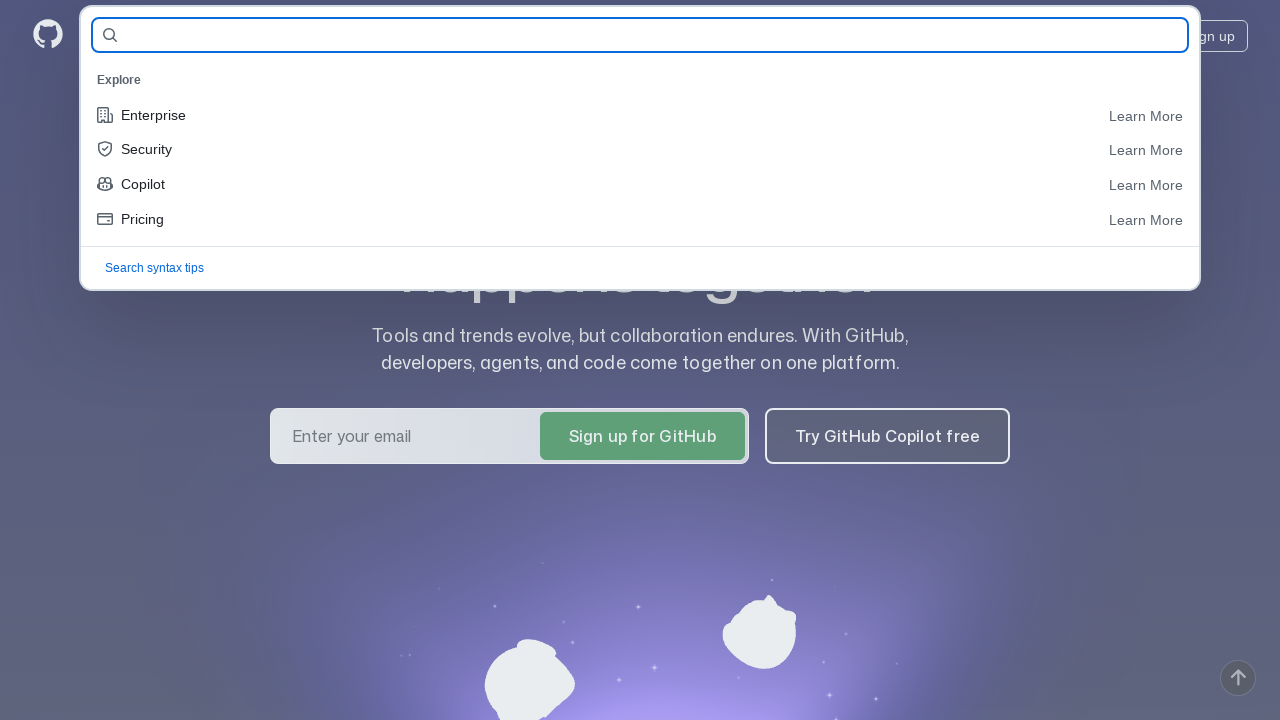

Filled search field with 'qa-guru/knowledge-base' on #query-builder-test
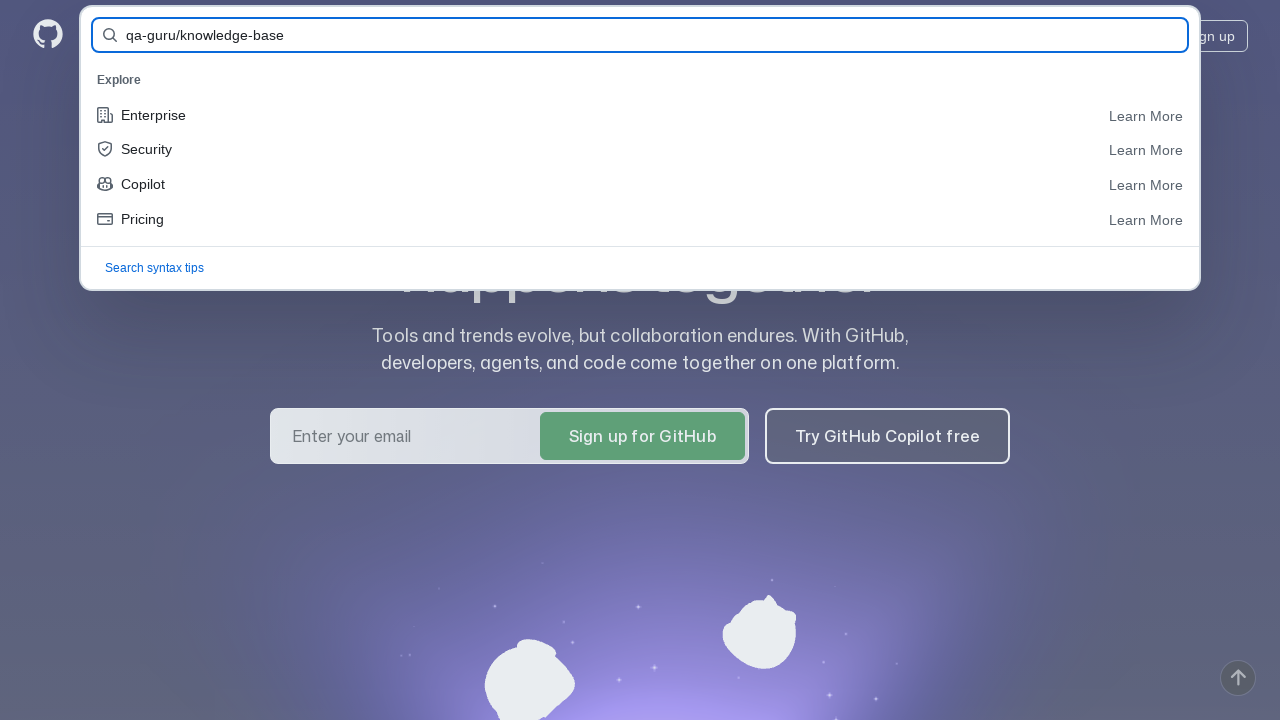

Pressed Enter to search for repository on #query-builder-test
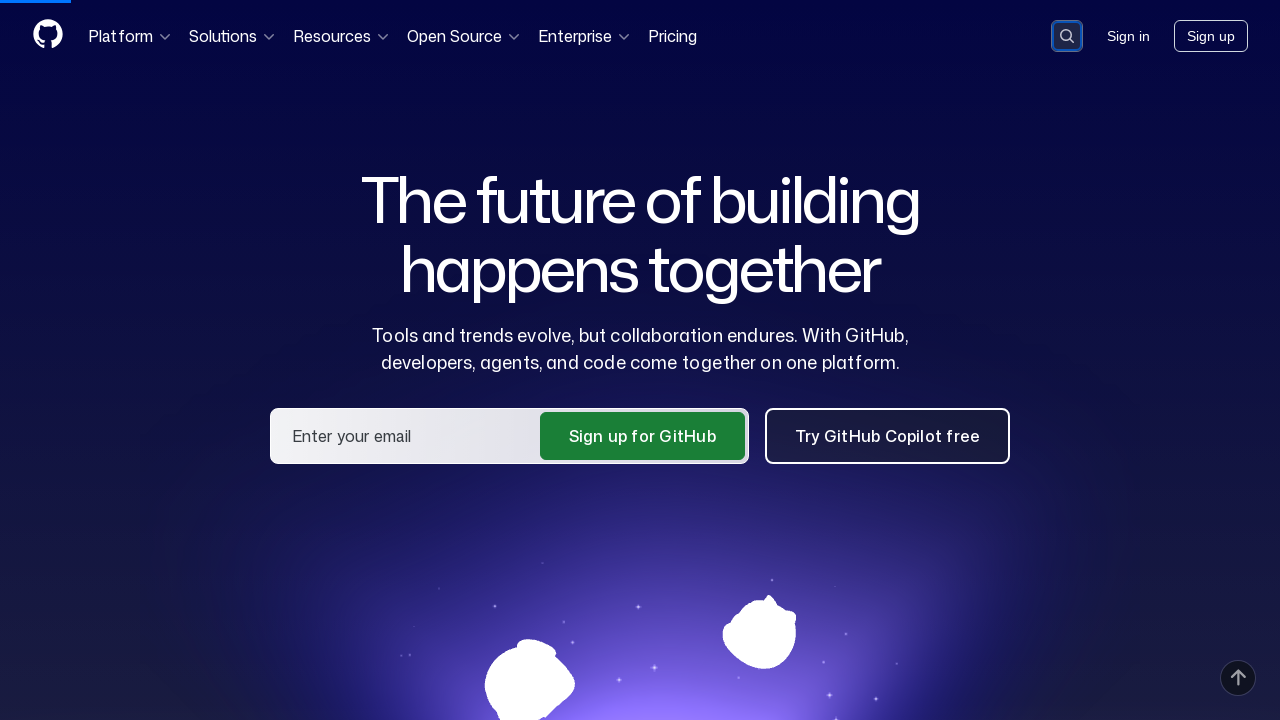

Clicked on qa-guru/knowledge-base repository link at (462, 161) on a:has-text('qa-guru/knowledge-base')
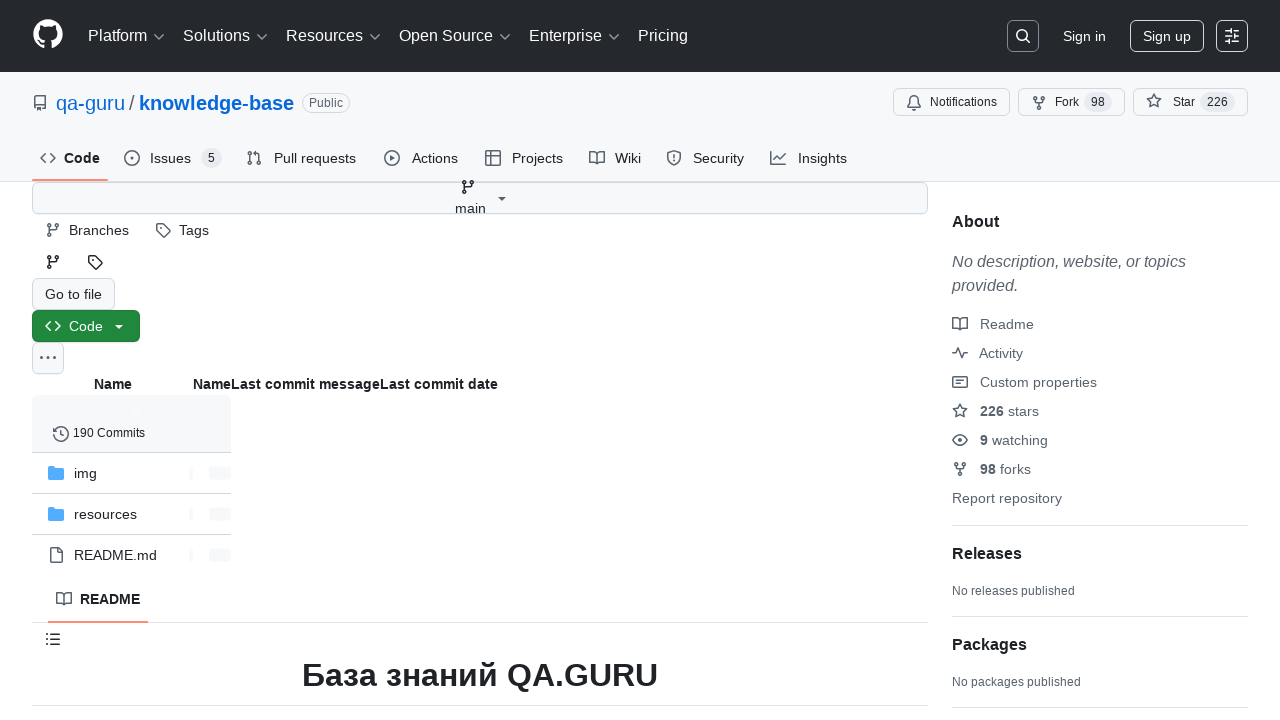

Clicked on Issues tab at (173, 158) on #issues-tab
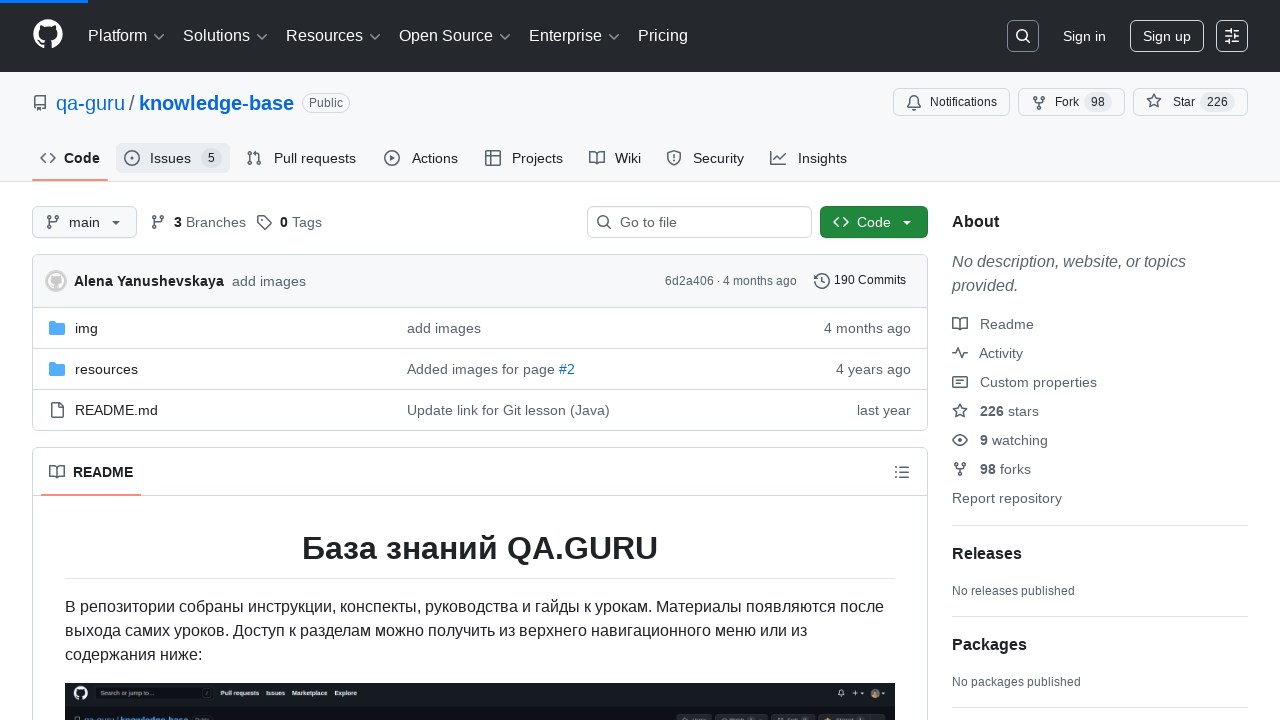

Verified that issue 'Need to change from 'JUnit' to 'Selenide'' exists
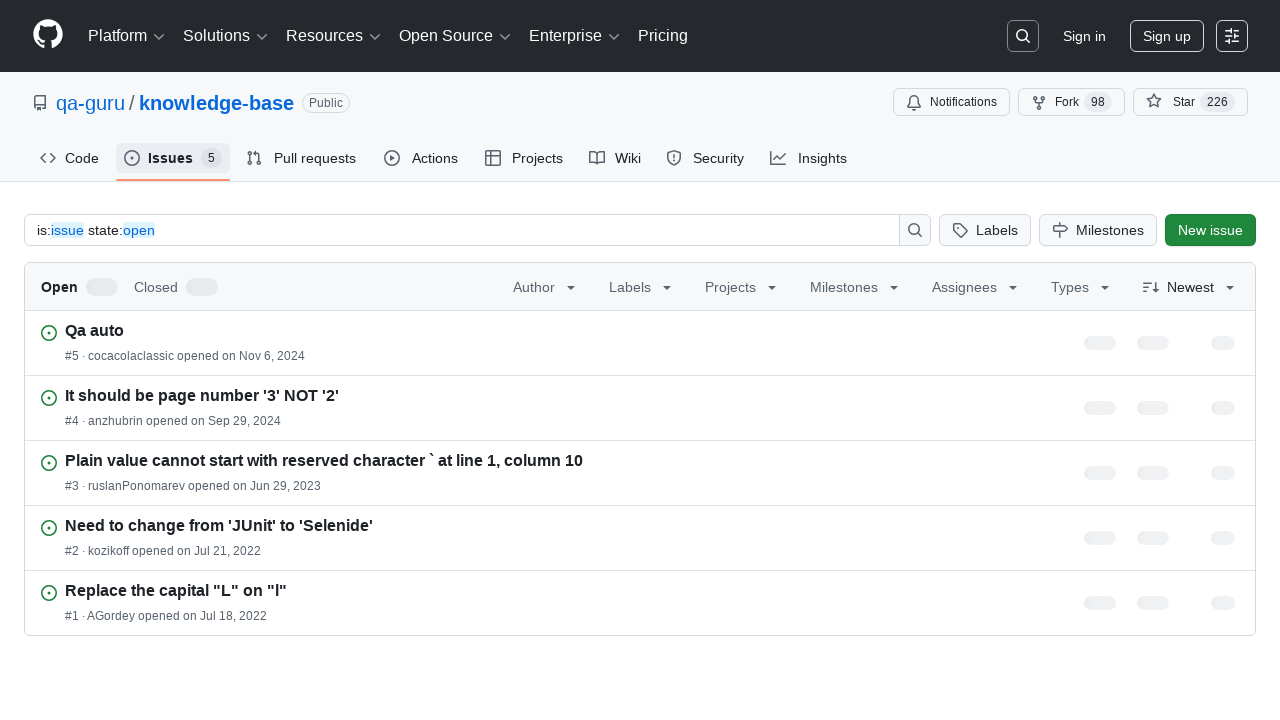

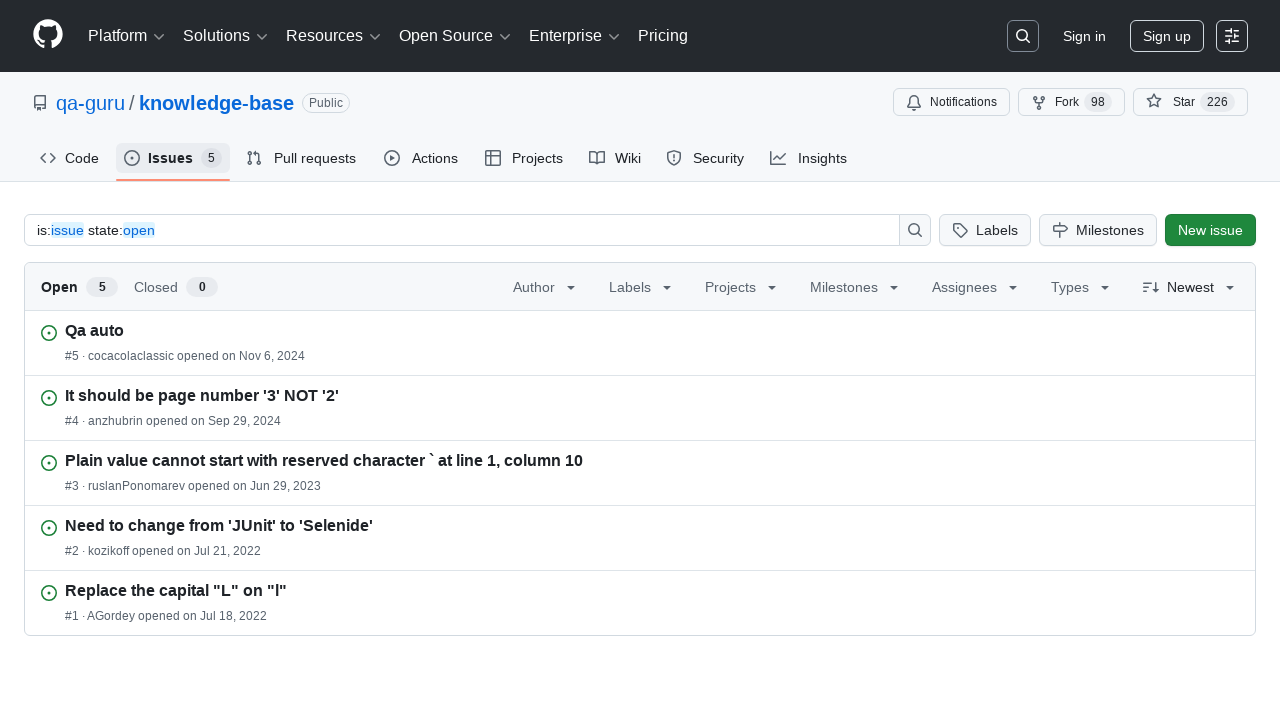